Tests a form by selecting various radio buttons and dropdown options including Business type, Online Advertising discovery method, usage frequency, and satisfaction rating.

Starting URL: https://formsmarts.com/form/yu?mode=h5

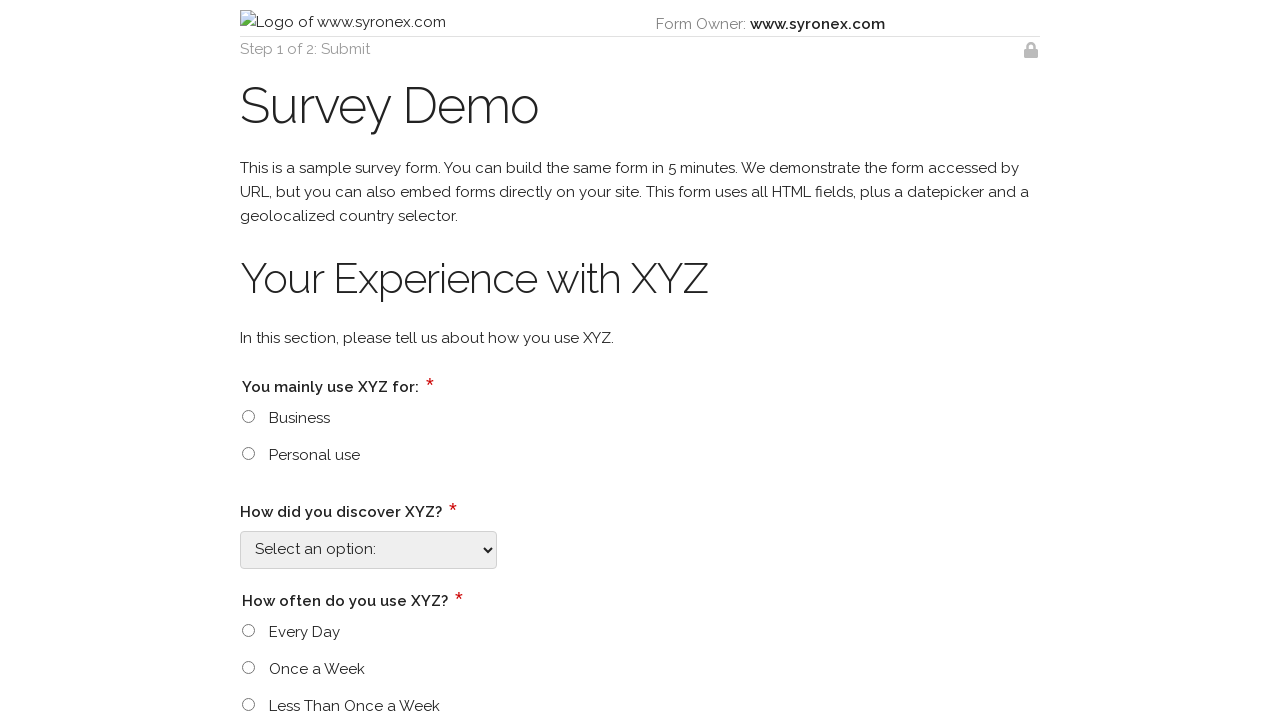

Navigated to form page
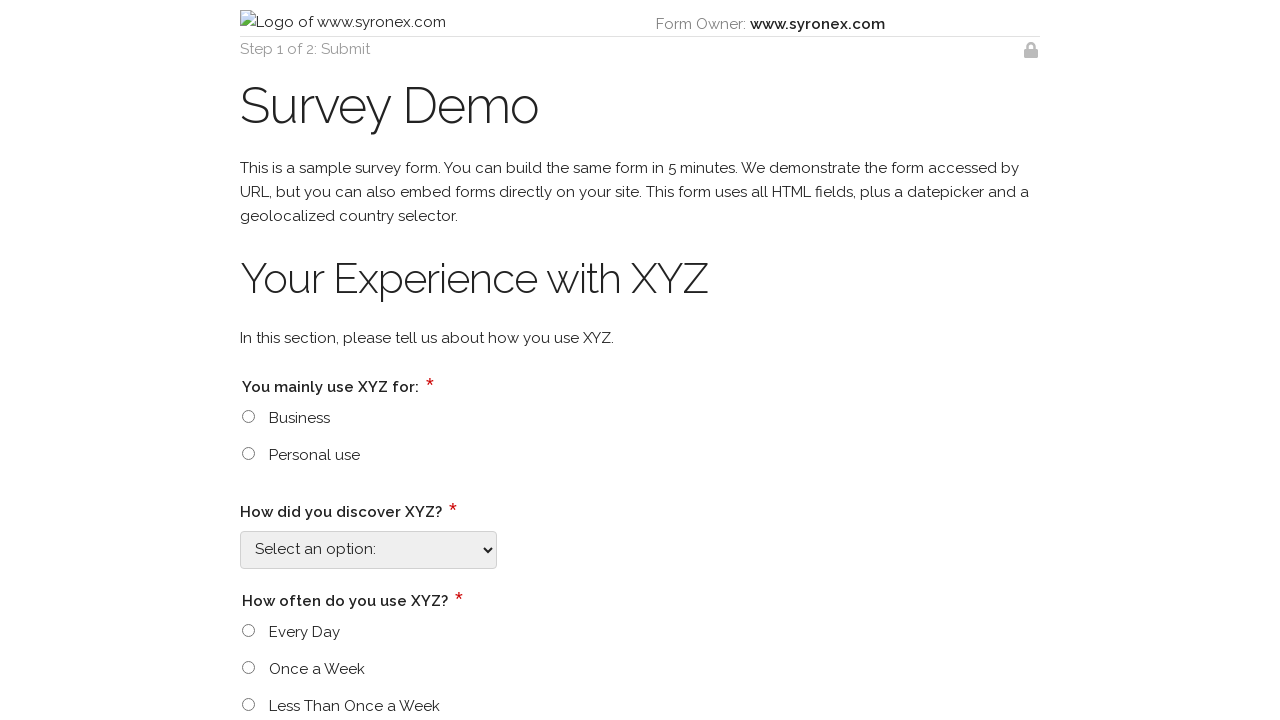

Selected 'Business' radio button for business type at (248, 416) on input[type='radio'][value='Business']
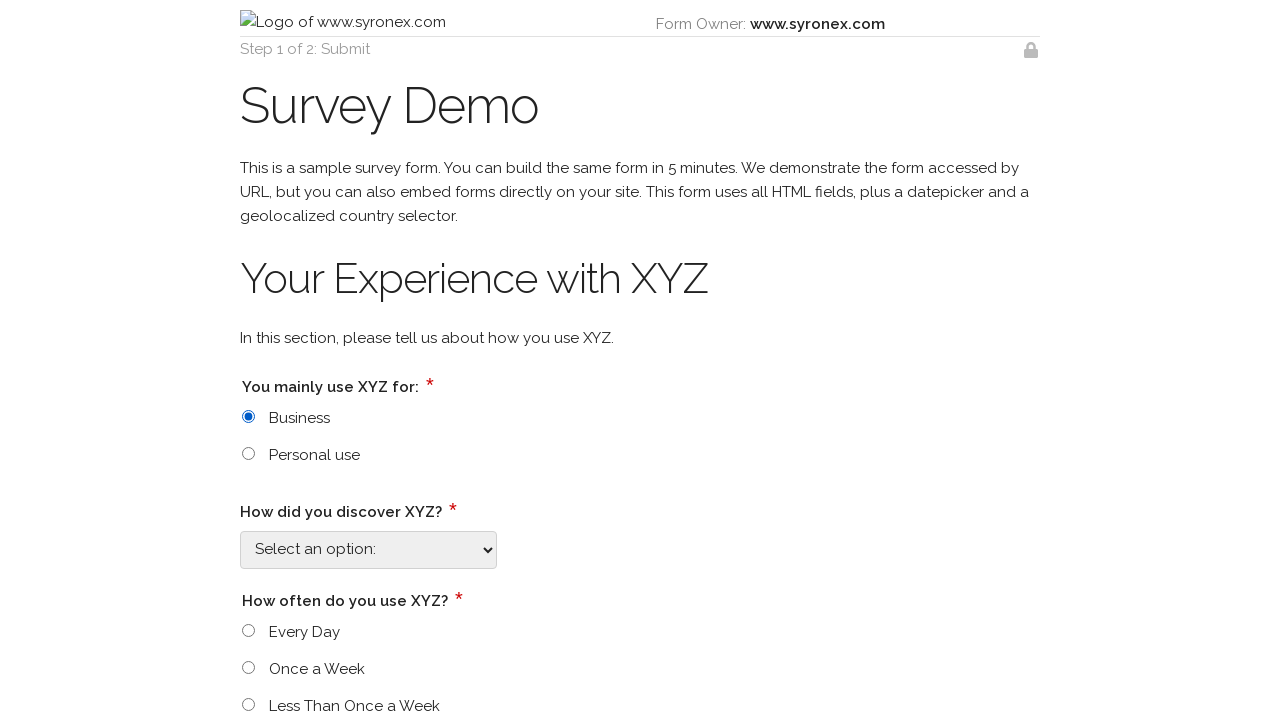

Clicked on online advertising discovery method dropdown at (368, 550) on select[id$='_4588']
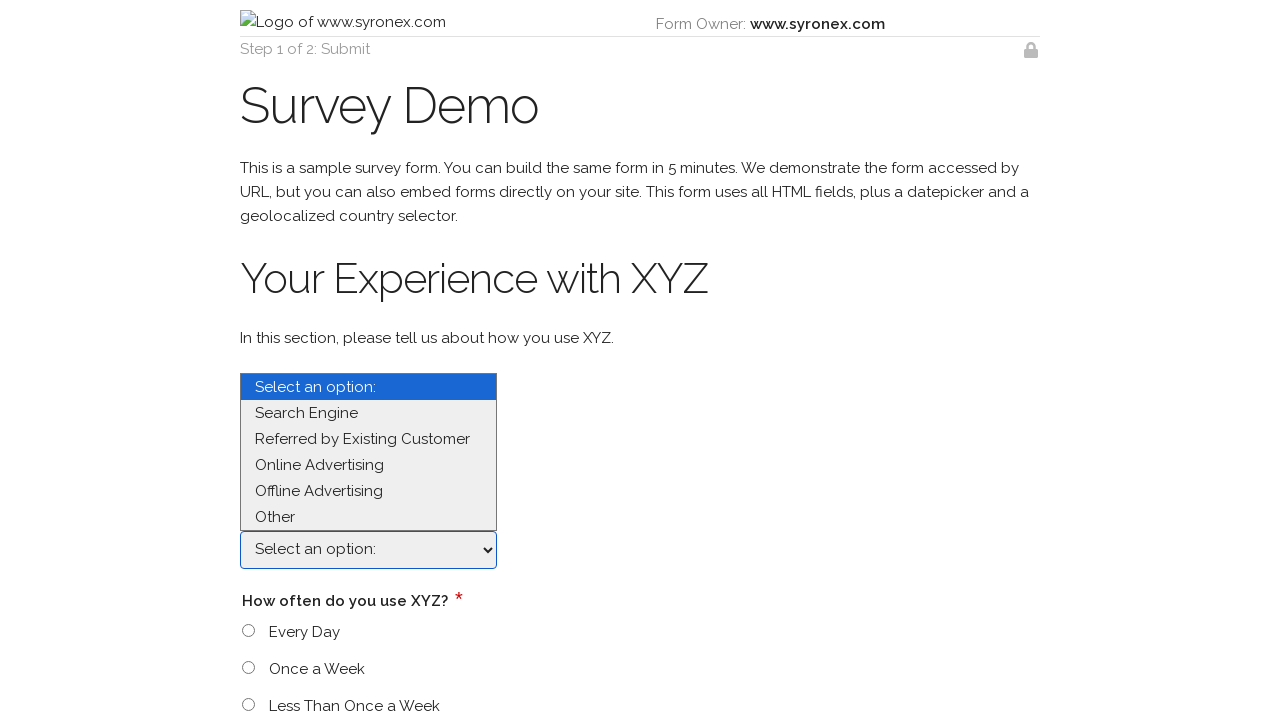

Selected 'Online Advertising' from dropdown on select[id$='_4588']
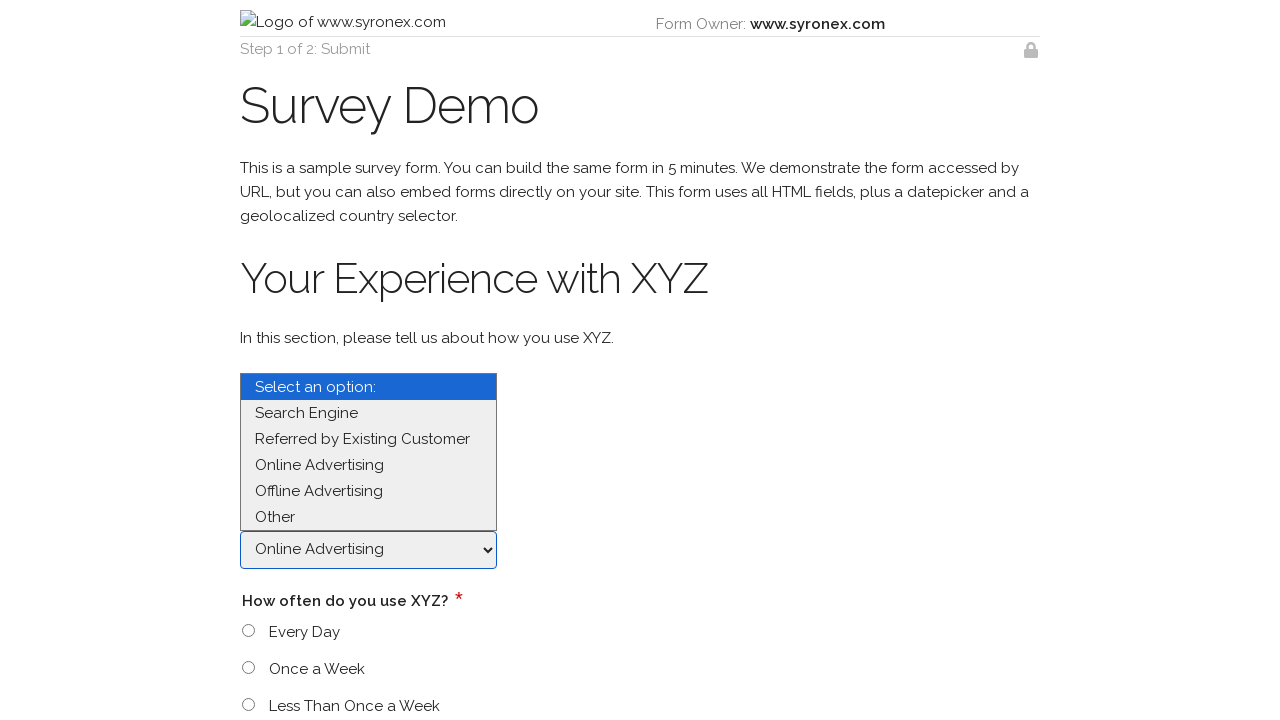

Selected 'Every Day' radio button for usage frequency at (248, 631) on input[type='radio'][value='Every Day']
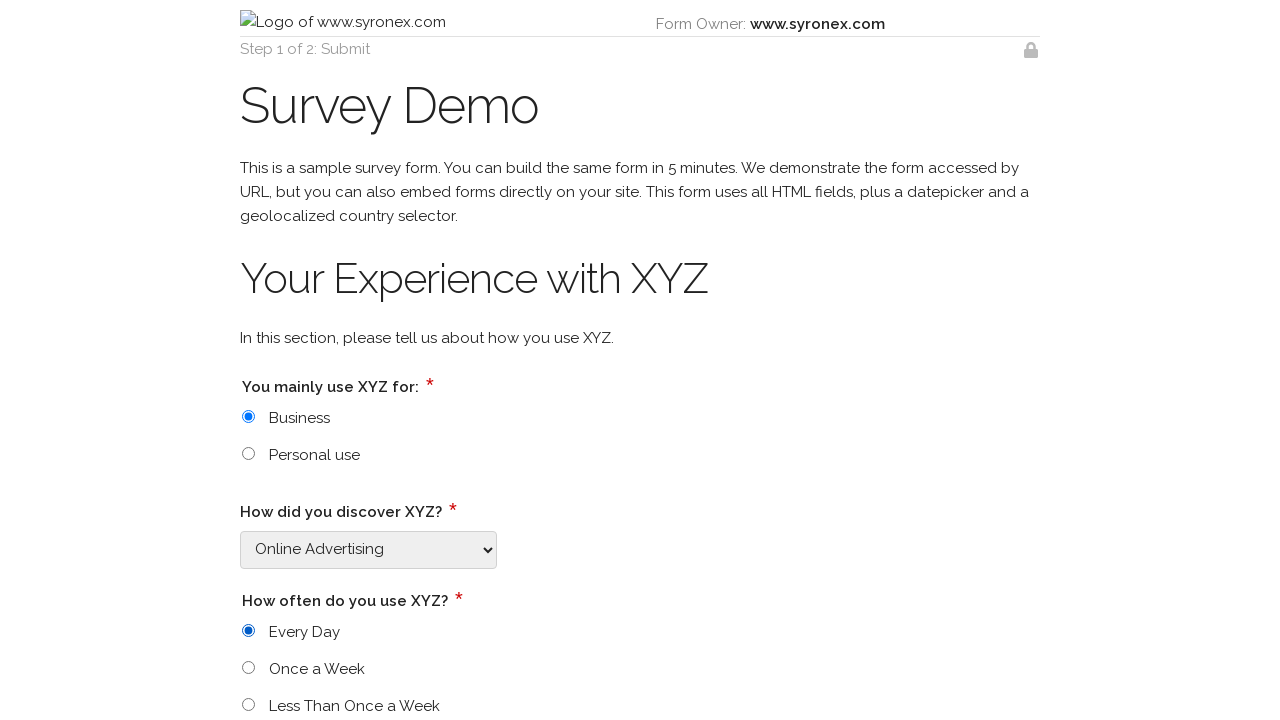

Selected 'Good' radio button for satisfaction rating at (248, 361) on input[type='radio'][value='Good']
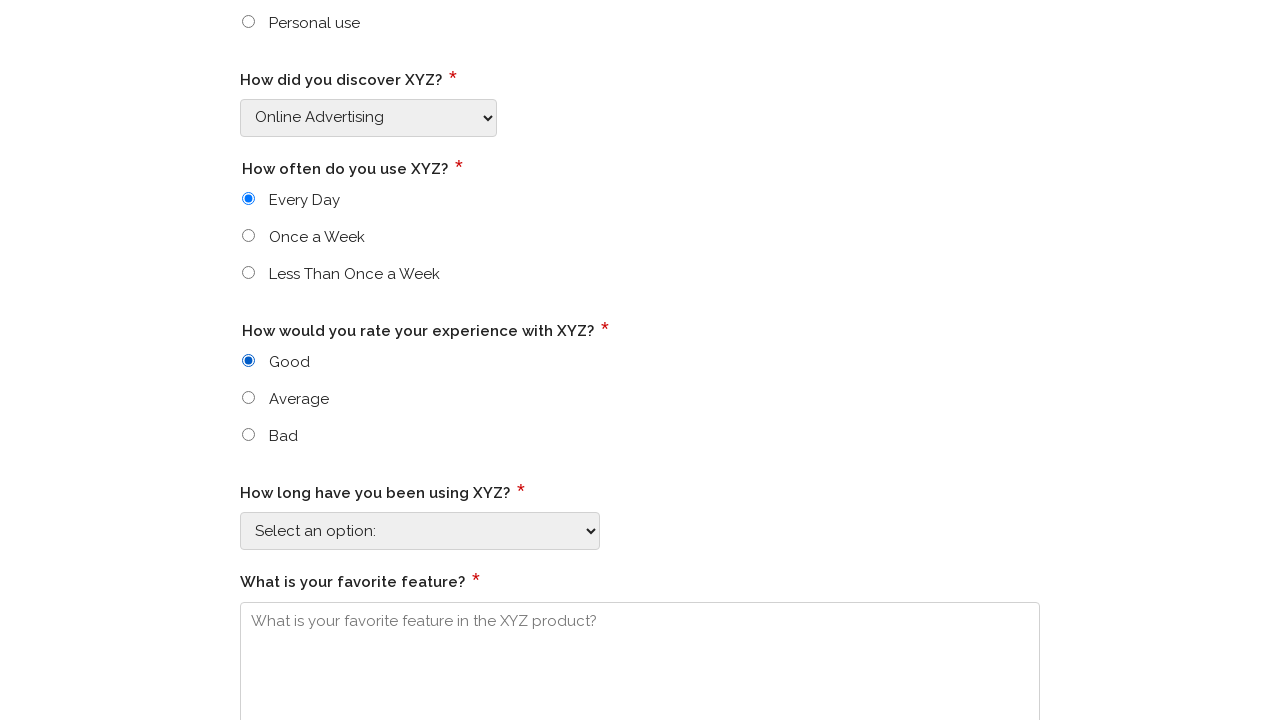

Clicked on 'How Long' dropdown at (420, 531) on select[id$='_4597']
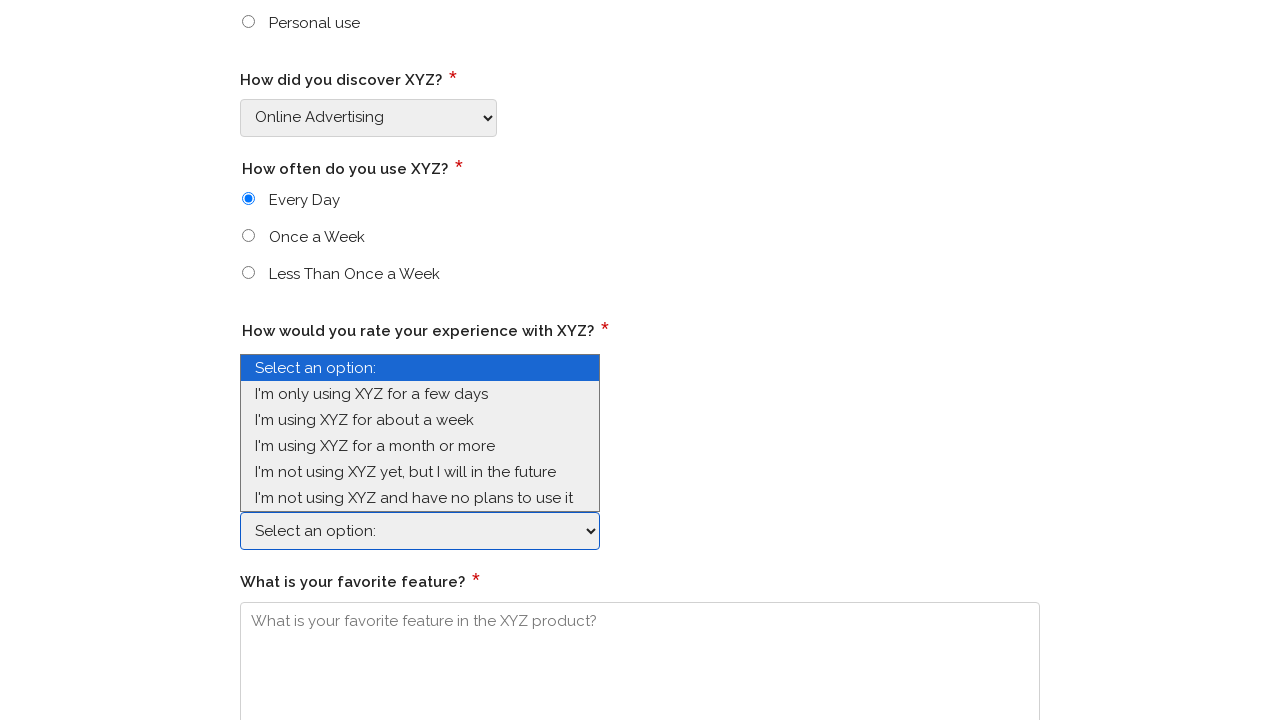

Selected 3rd option from 'How Long' dropdown on select[id$='_4597']
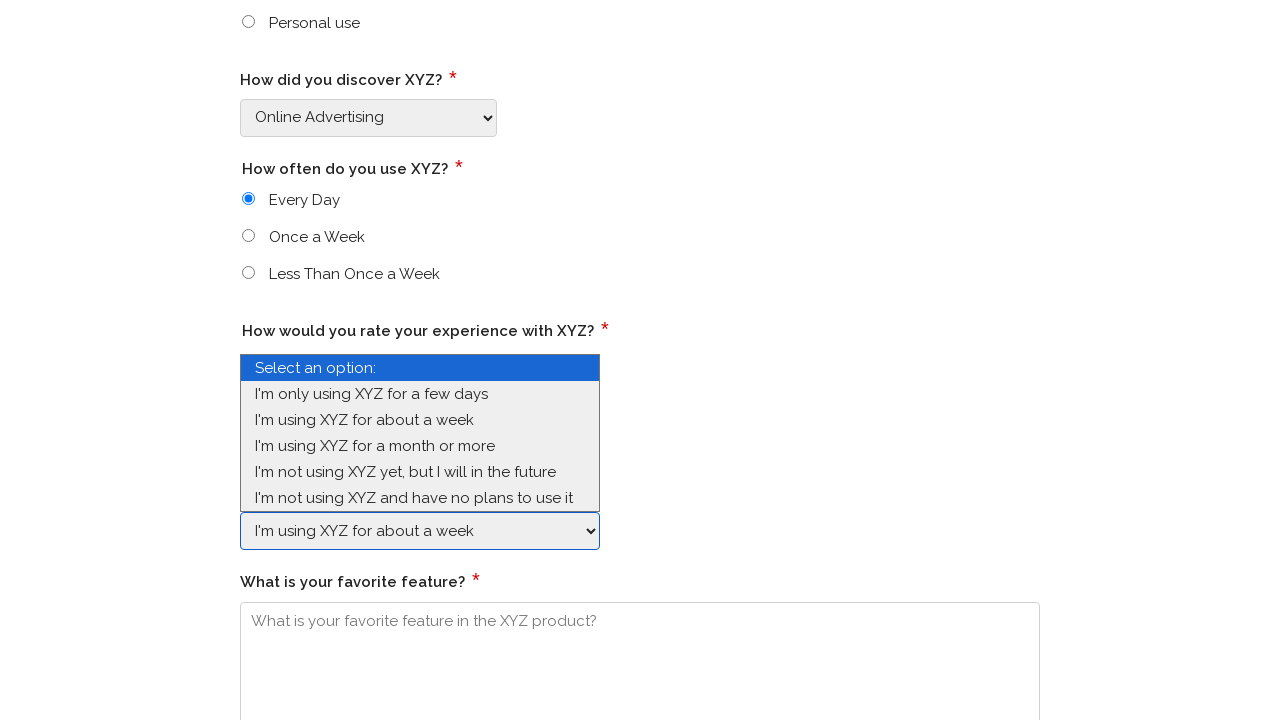

Selected 'Good' radio button again at (248, 361) on input[type='radio'][value='Good']
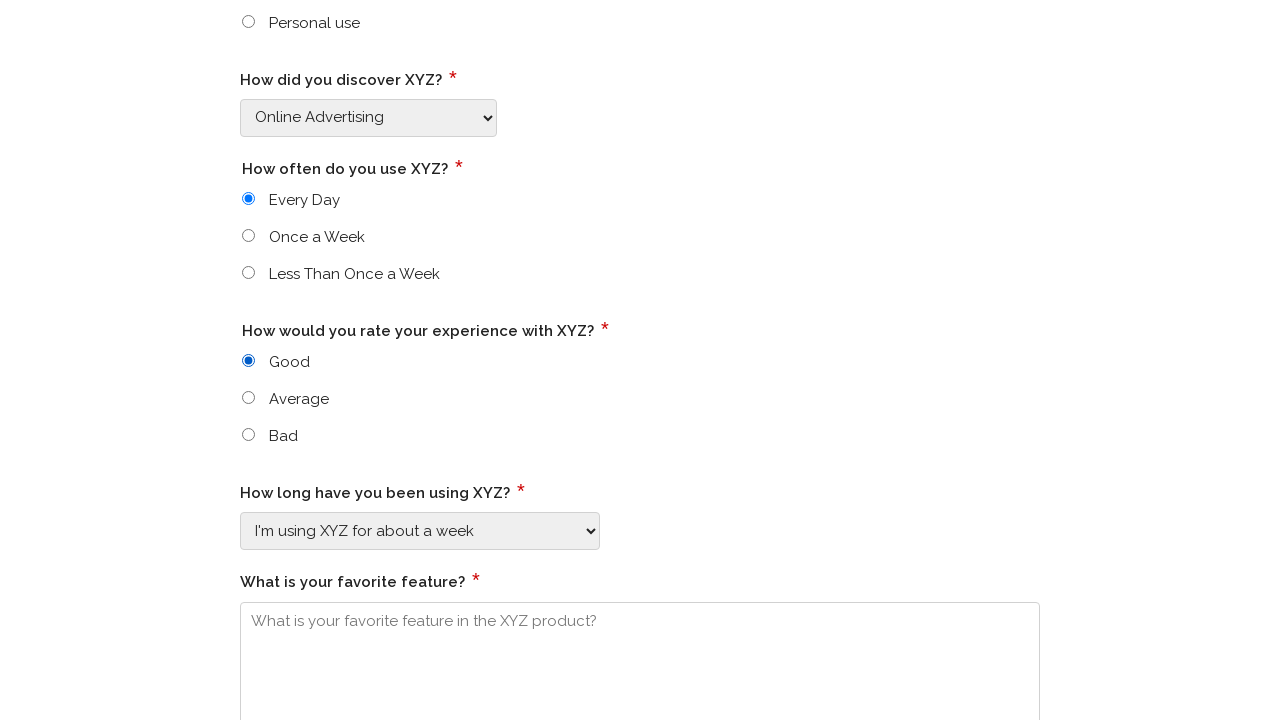

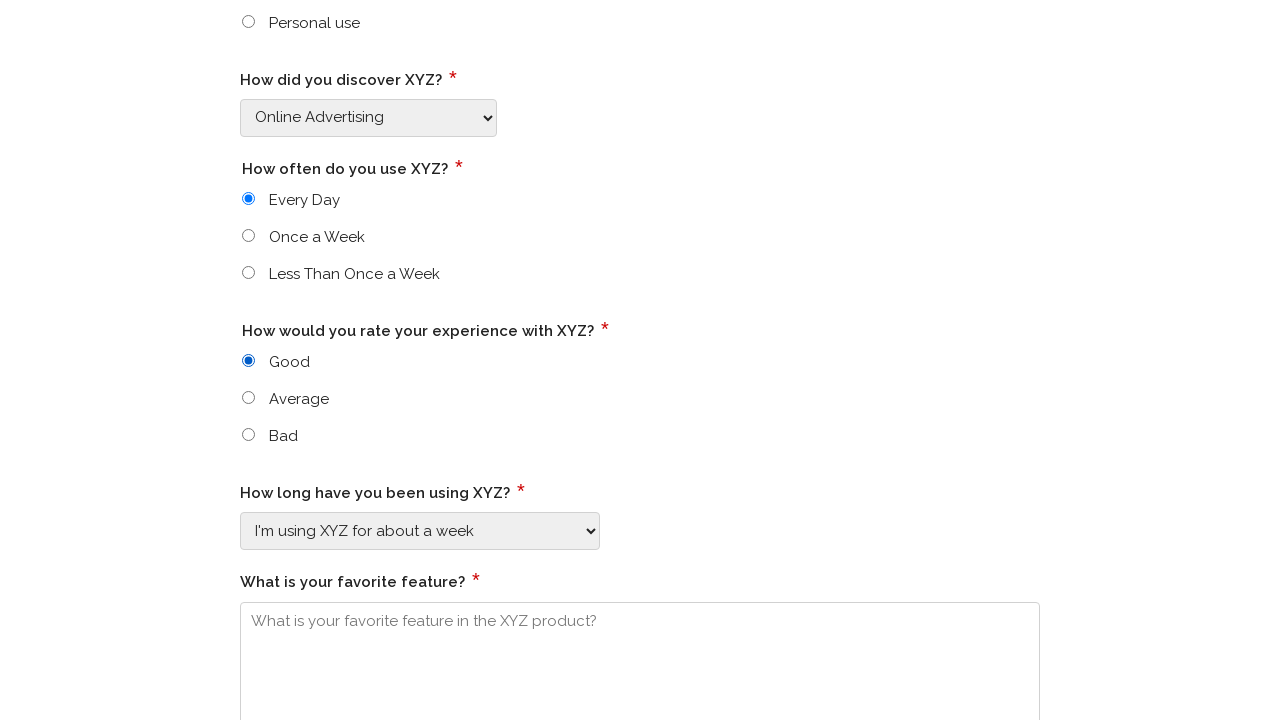